Tests a web form by filling various input fields including text inputs, password, textarea, dropdown select, datalist, checkbox, radio button, color picker, date picker, range slider, and submitting the form.

Starting URL: https://www.selenium.dev/selenium/web/web-form.html

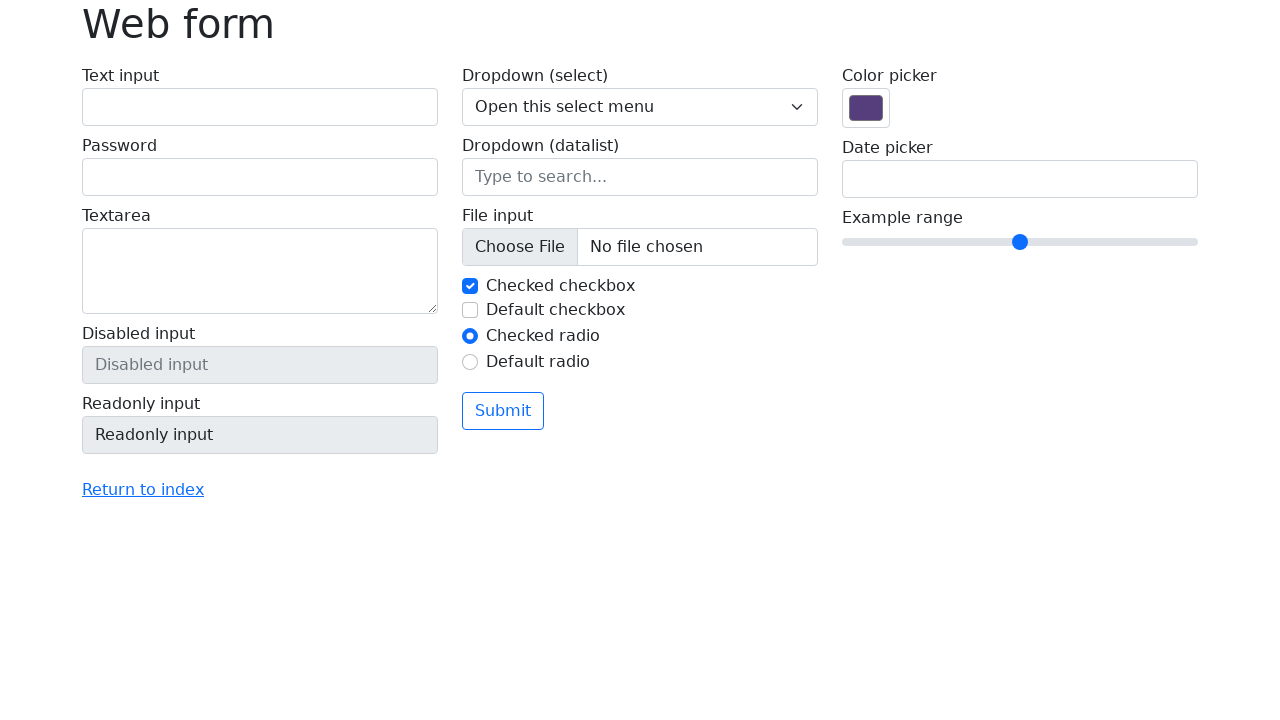

Navigated to web form page
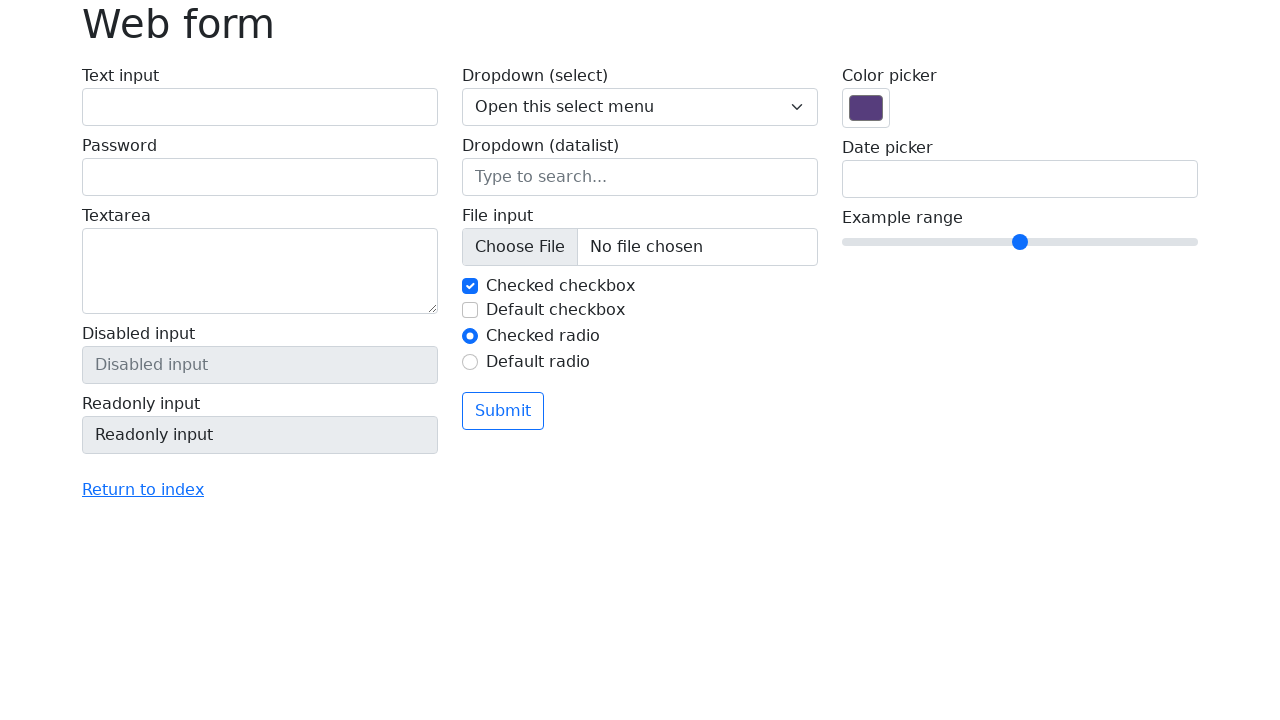

Filled text input field with 'Abhishek' on #my-text-id
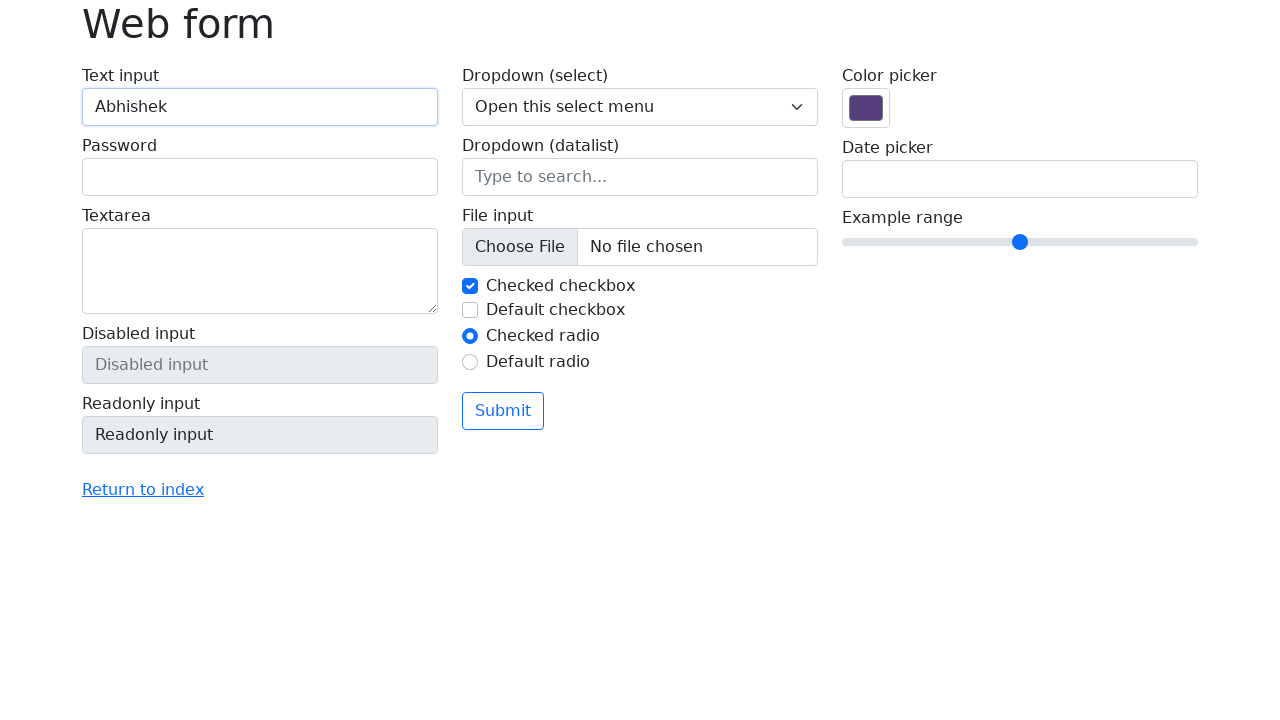

Filled password field with '123456' on input[name='my-password']
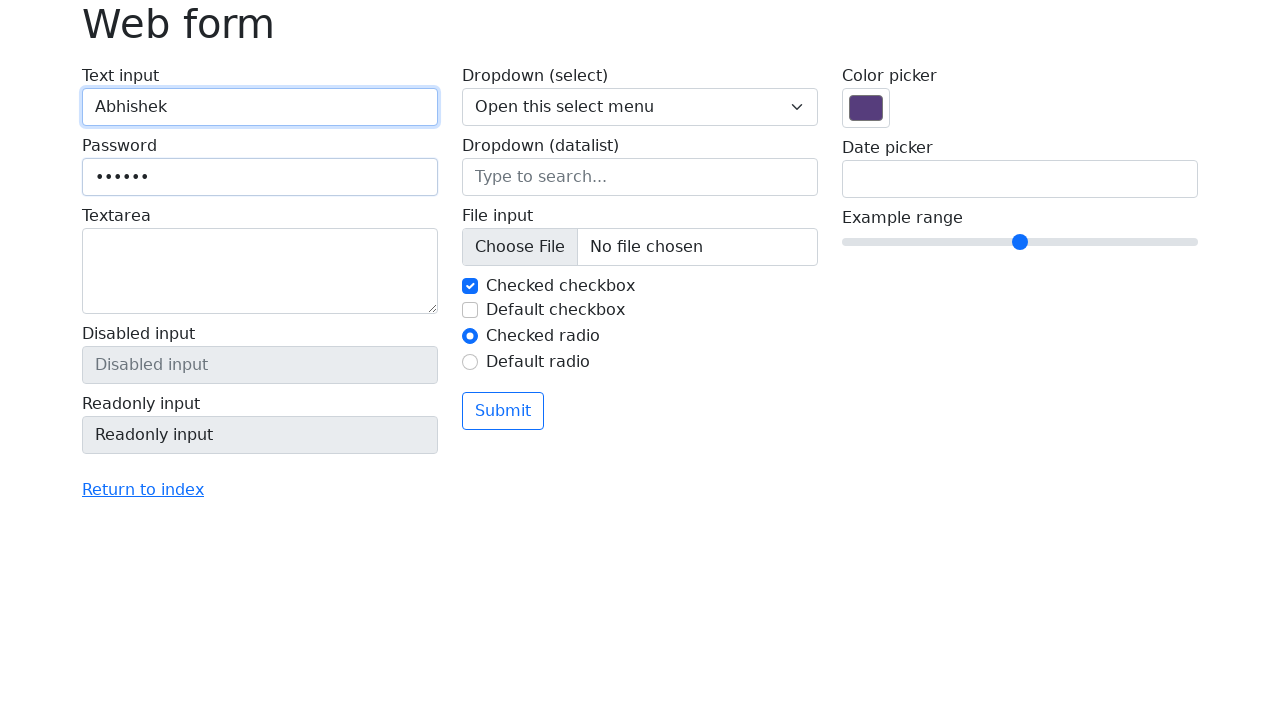

Filled textarea with 'this is text area' on textarea[name='my-textarea']
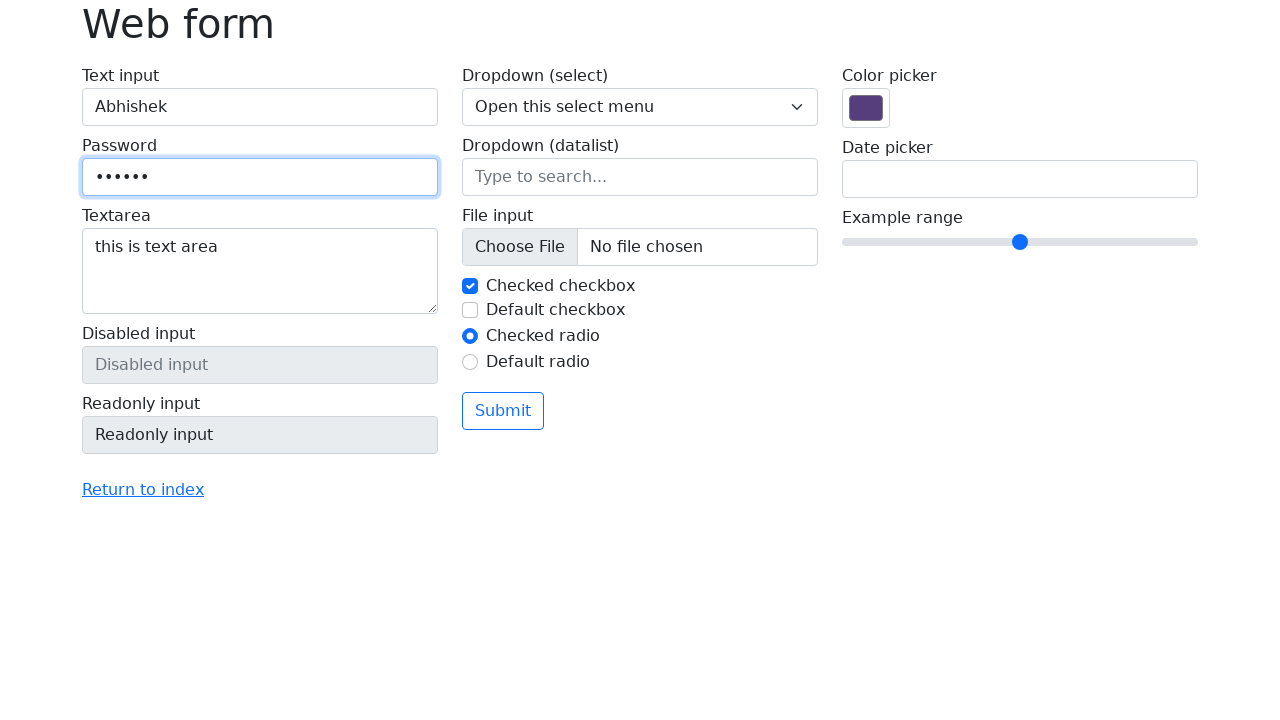

Selected option 3 from dropdown on select[name='my-select']
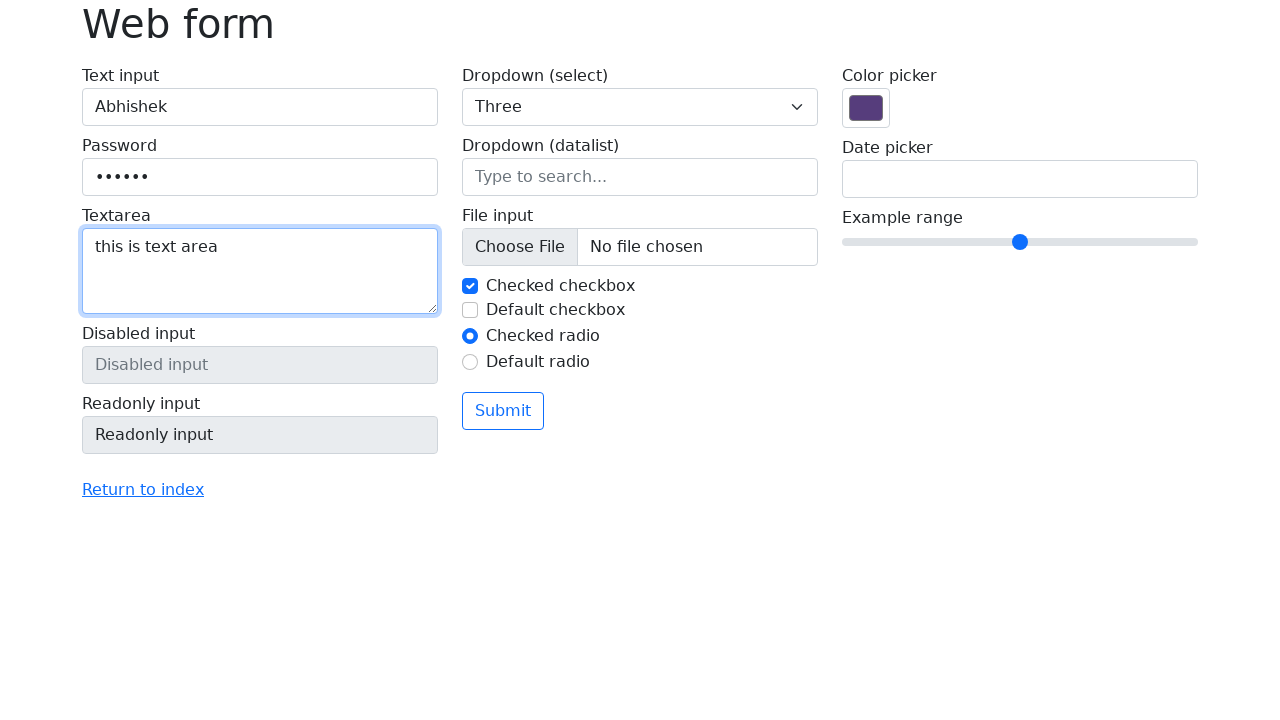

Filled datalist input with 'Seattle' on input[name='my-datalist']
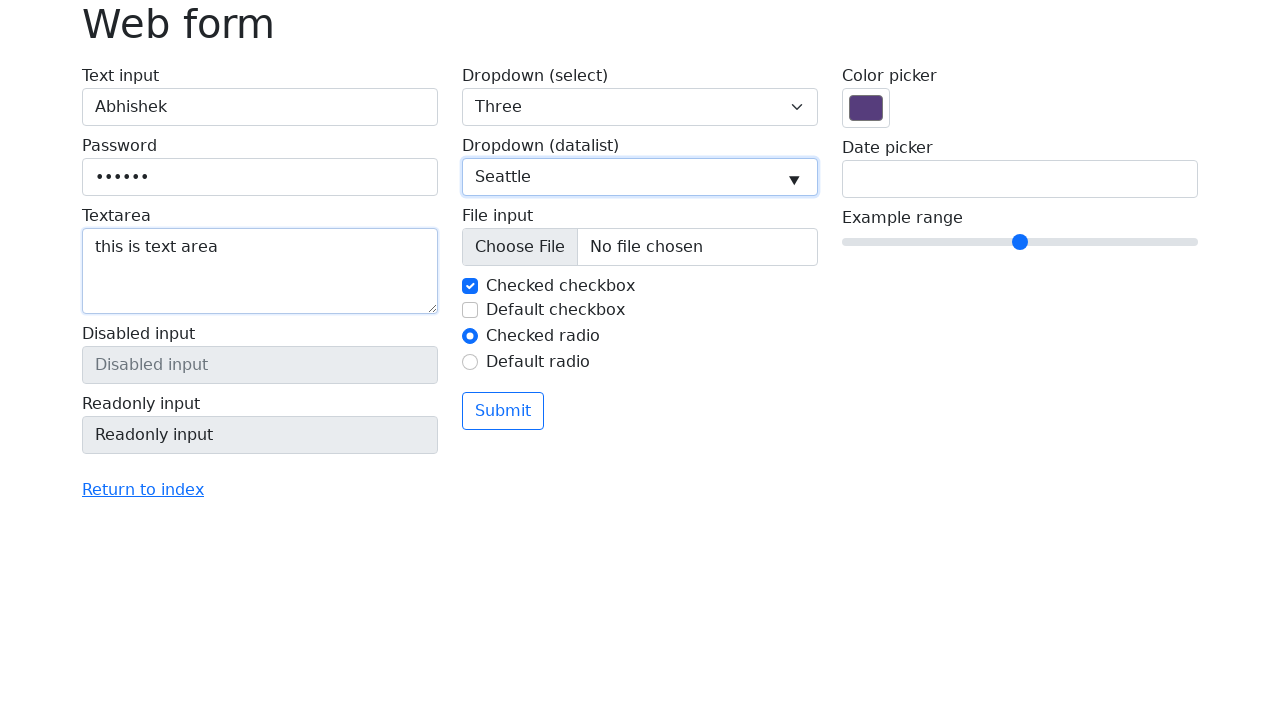

Clicked second checkbox at (470, 310) on #my-check-2
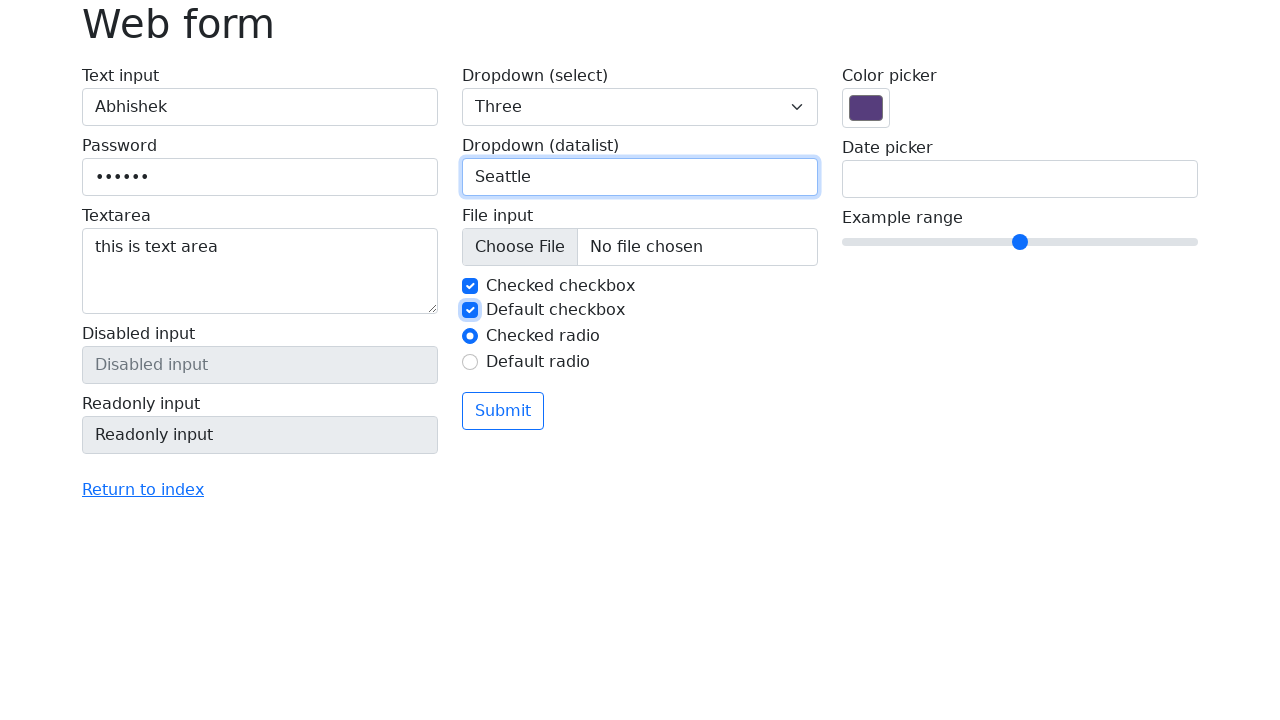

Clicked second radio button at (470, 362) on #my-radio-2
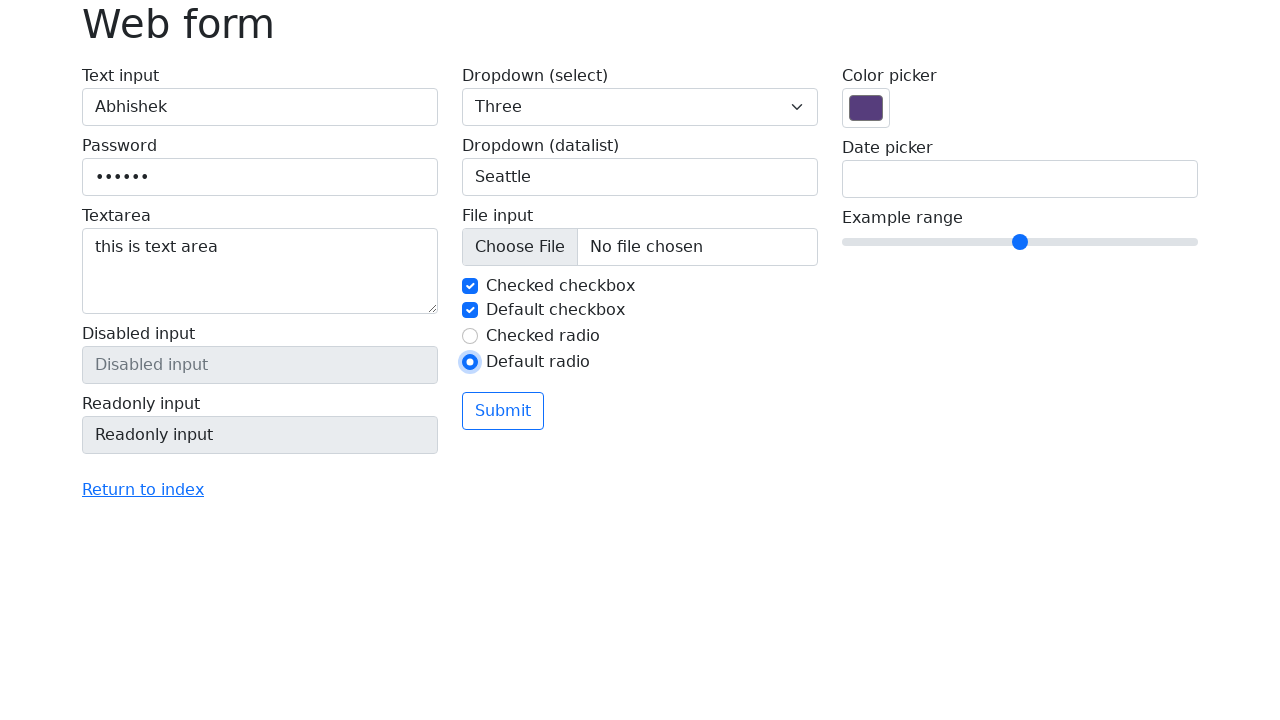

Filled color picker with '#ffa500' (orange) on input[name='my-colors']
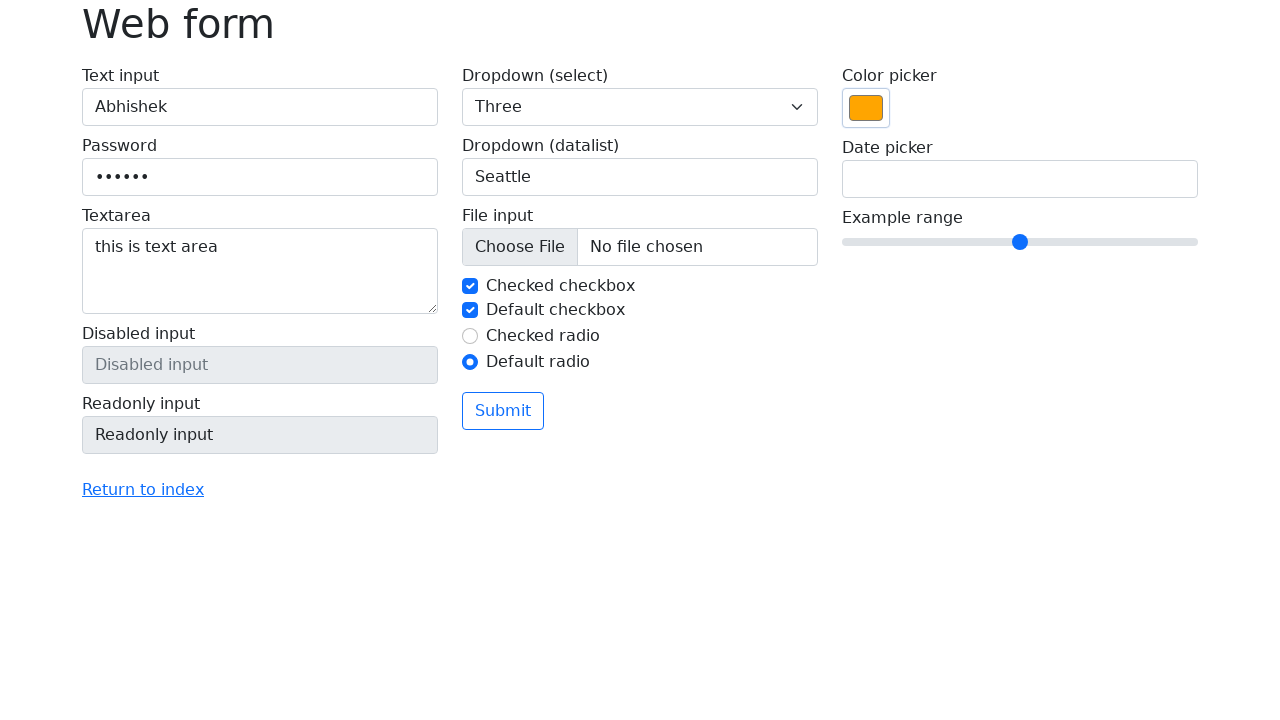

Set range slider value to 2
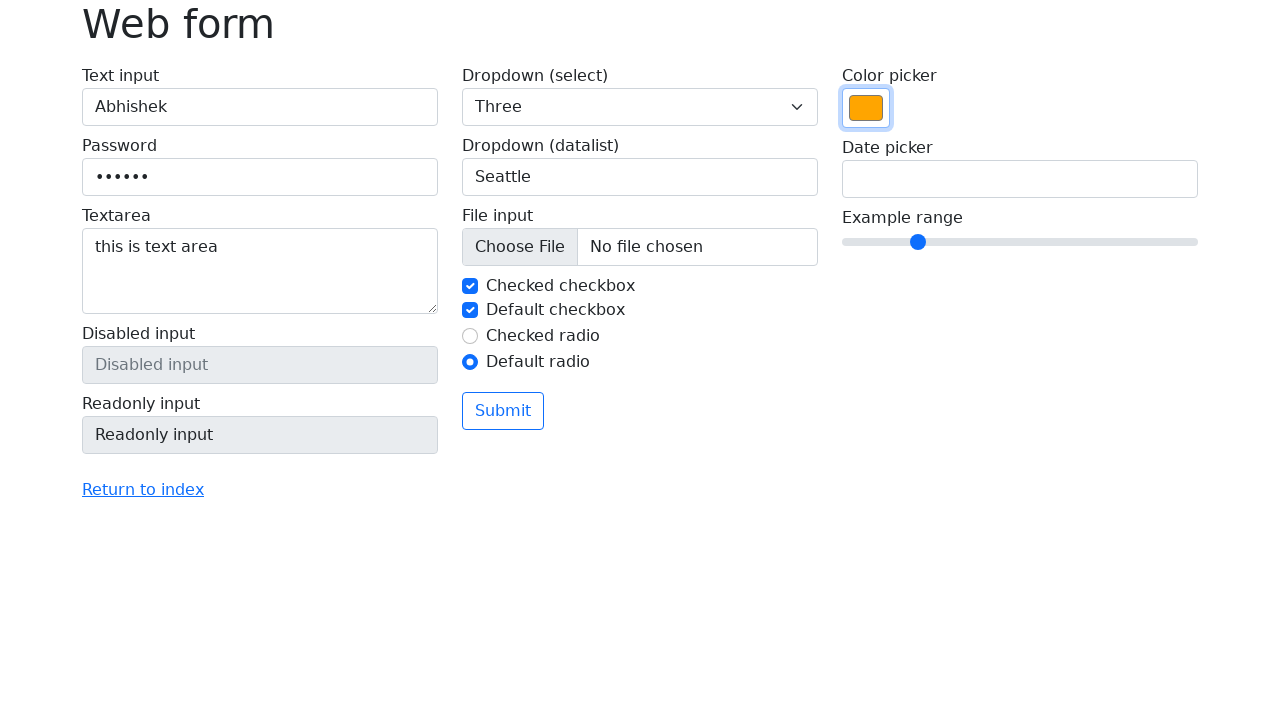

Filled date field with '07/08/2025' on input[name='my-date']
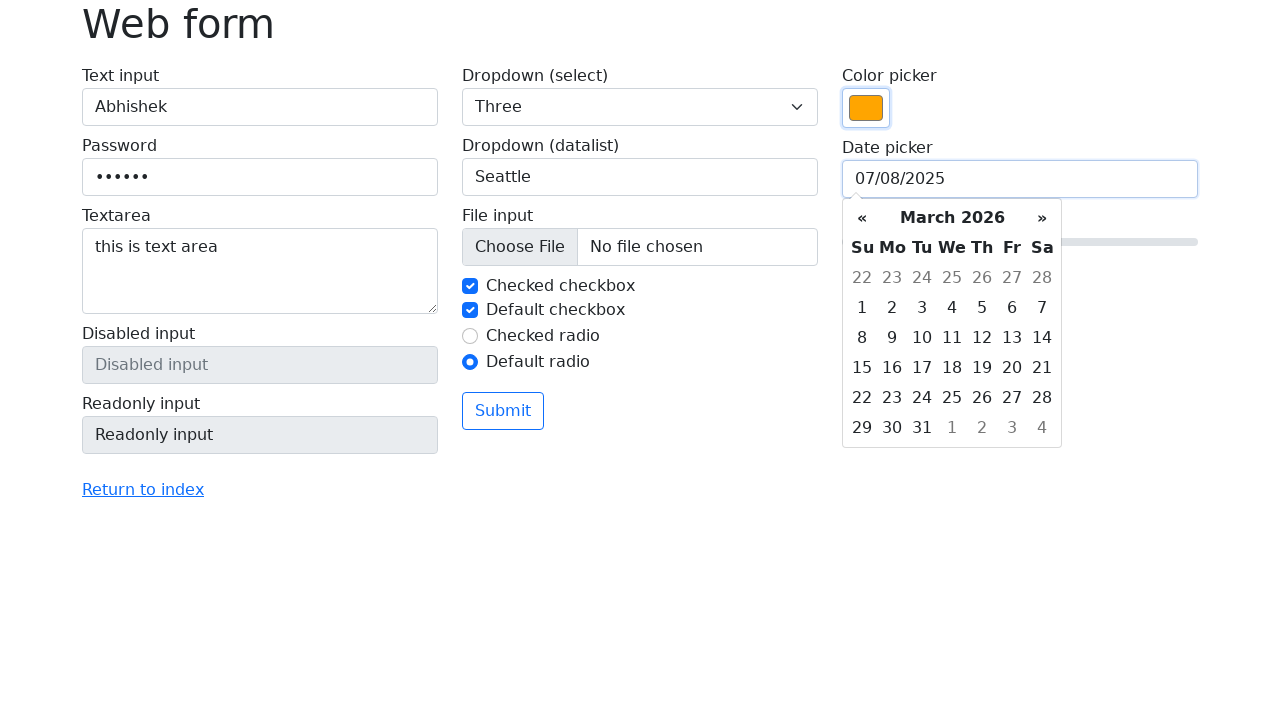

Clicked submit button to submit form at (503, 411) on button[type='submit']
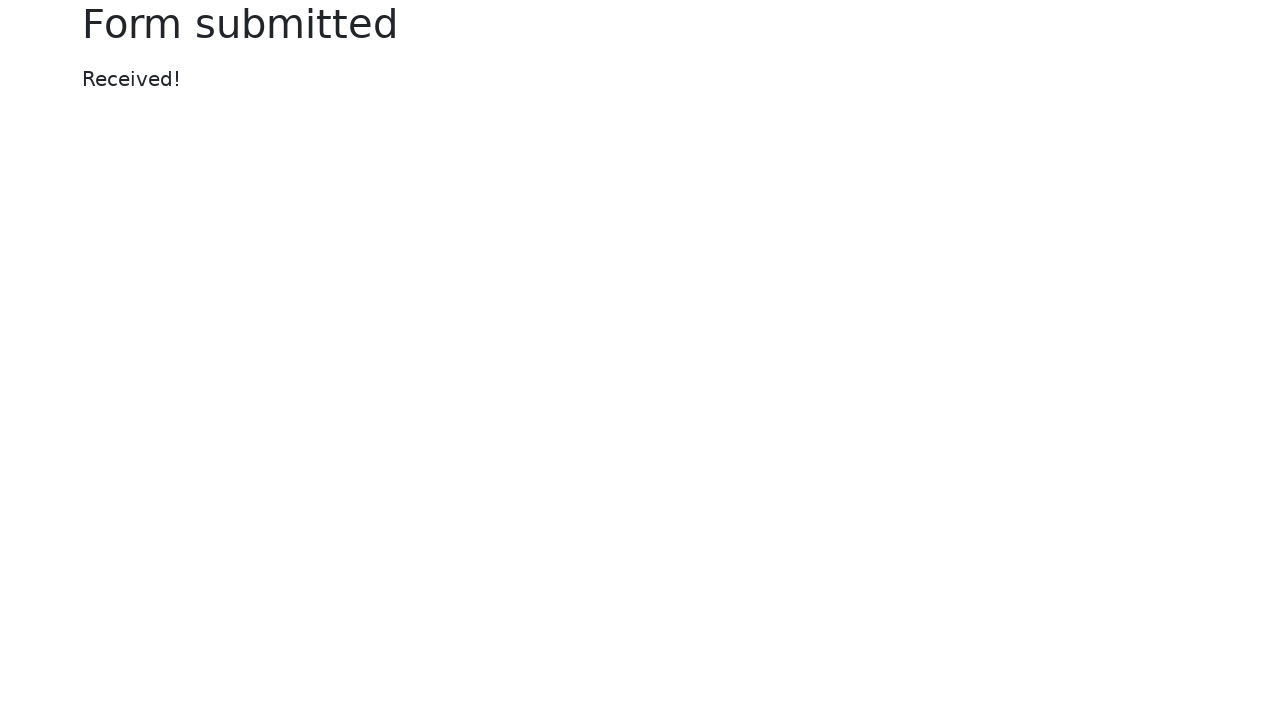

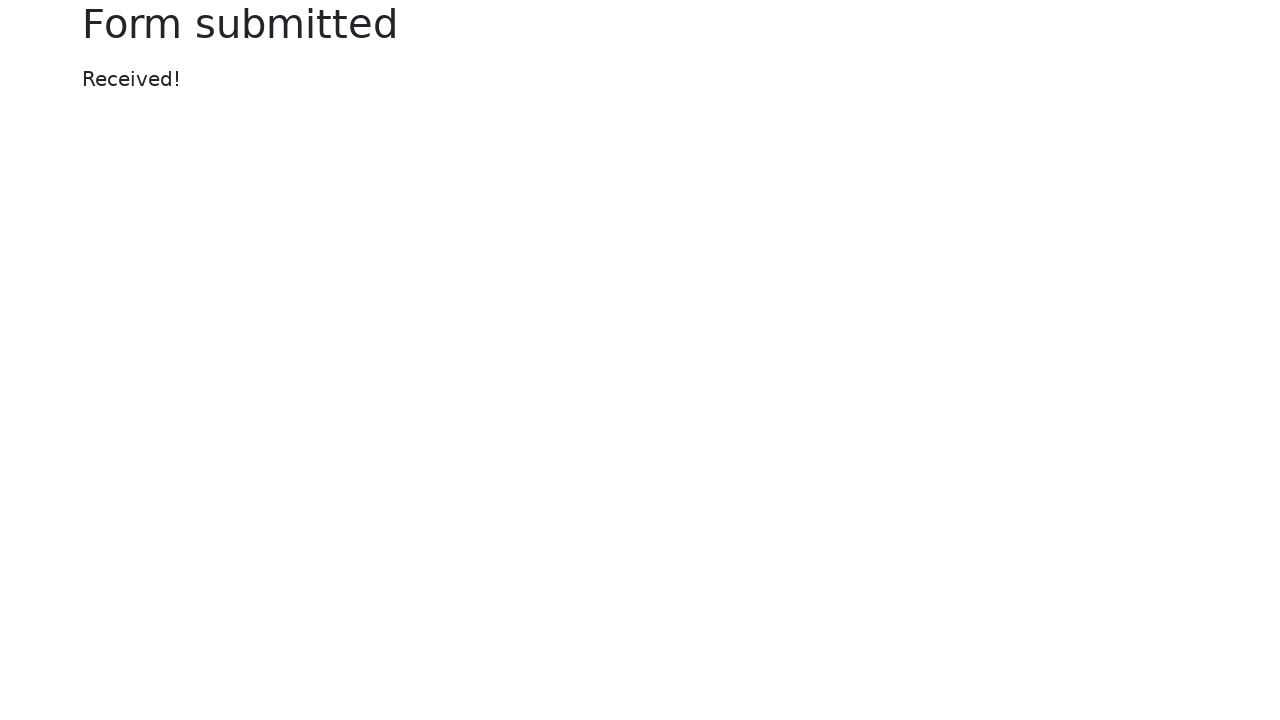